Tests e-commerce cart functionality by adding multiple vegetable items to cart, proceeding to checkout, and applying a promo code

Starting URL: https://rahulshettyacademy.com/seleniumPractise/

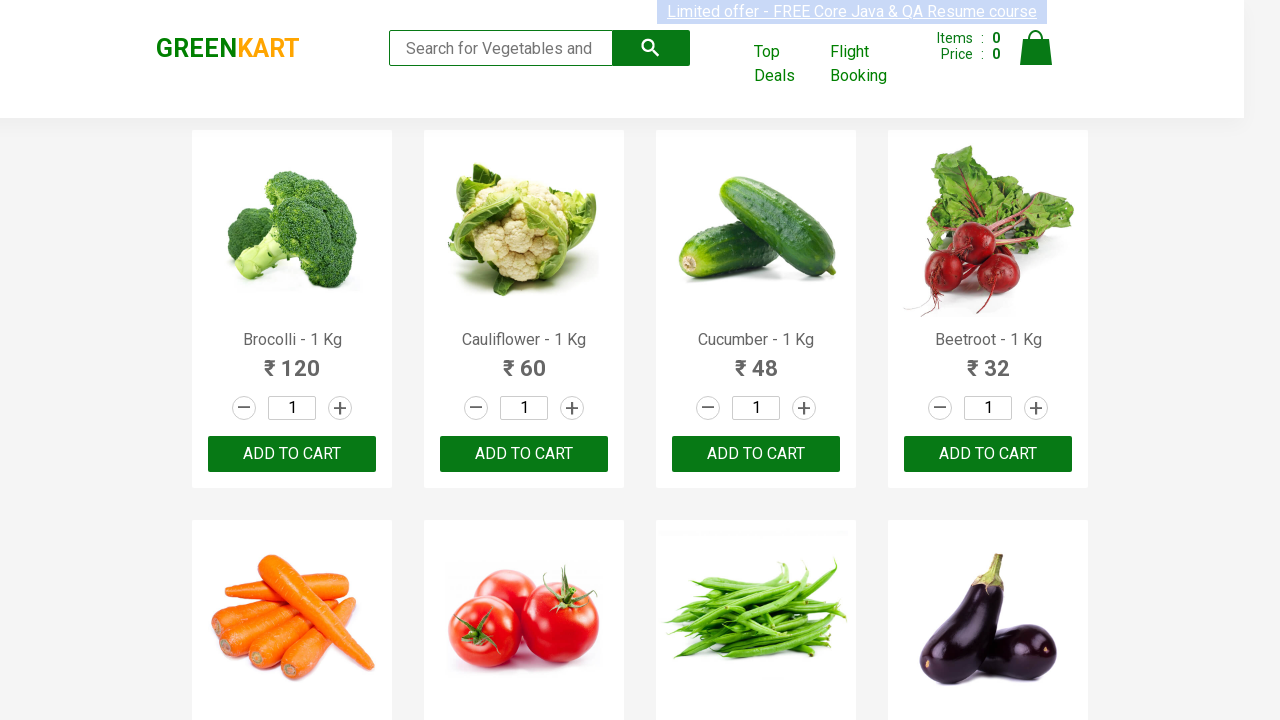

Waited for product list to load
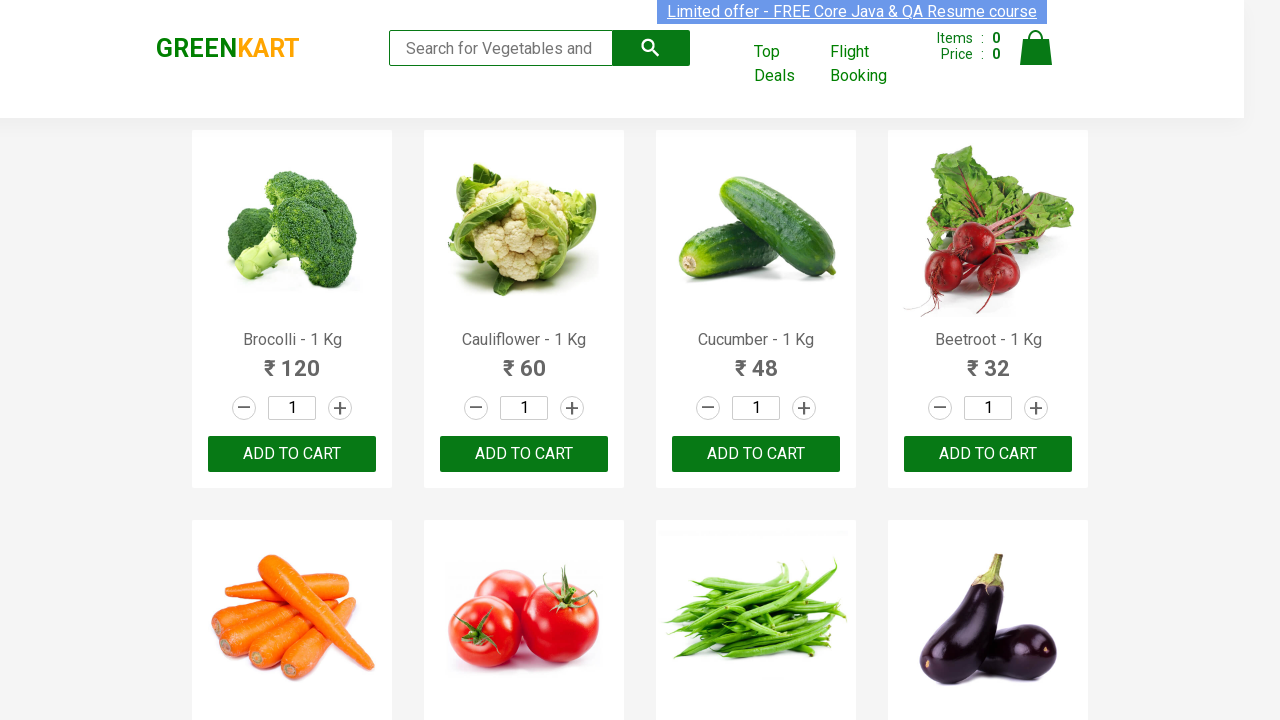

Retrieved all product elements from page
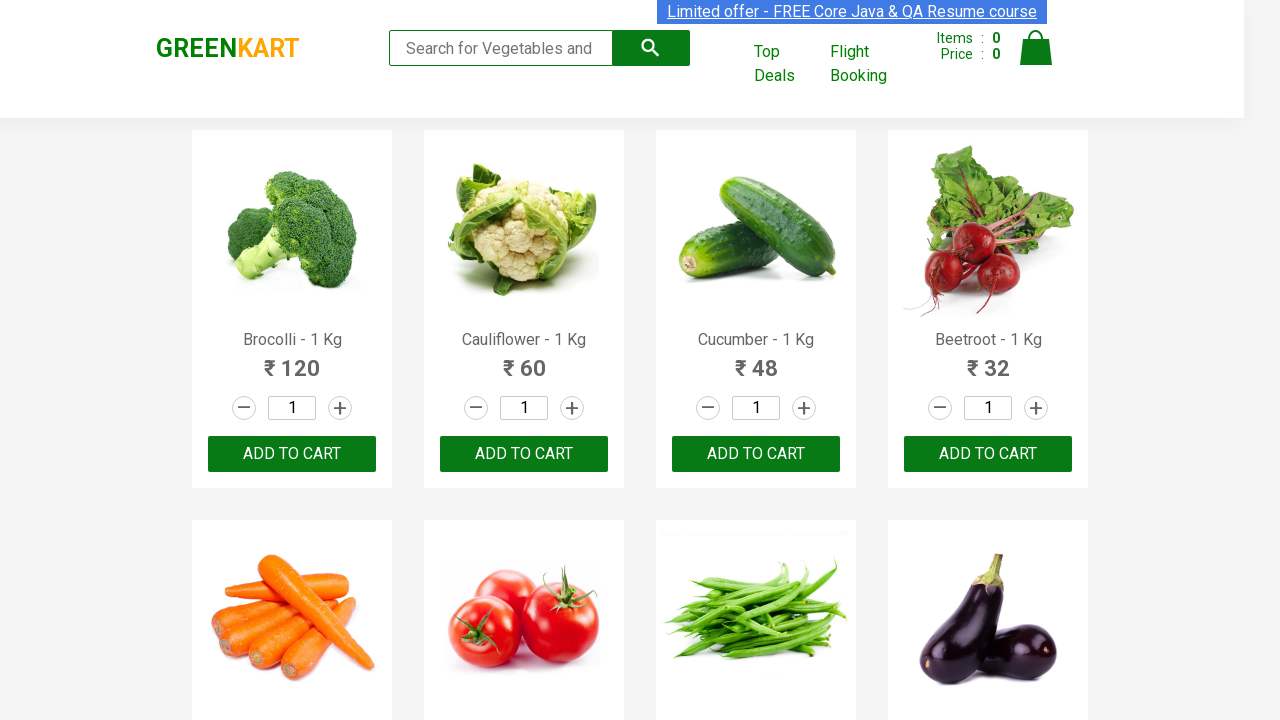

Added Brocolli to cart at (292, 454) on xpath=//div[@class='product-action']/button >> nth=0
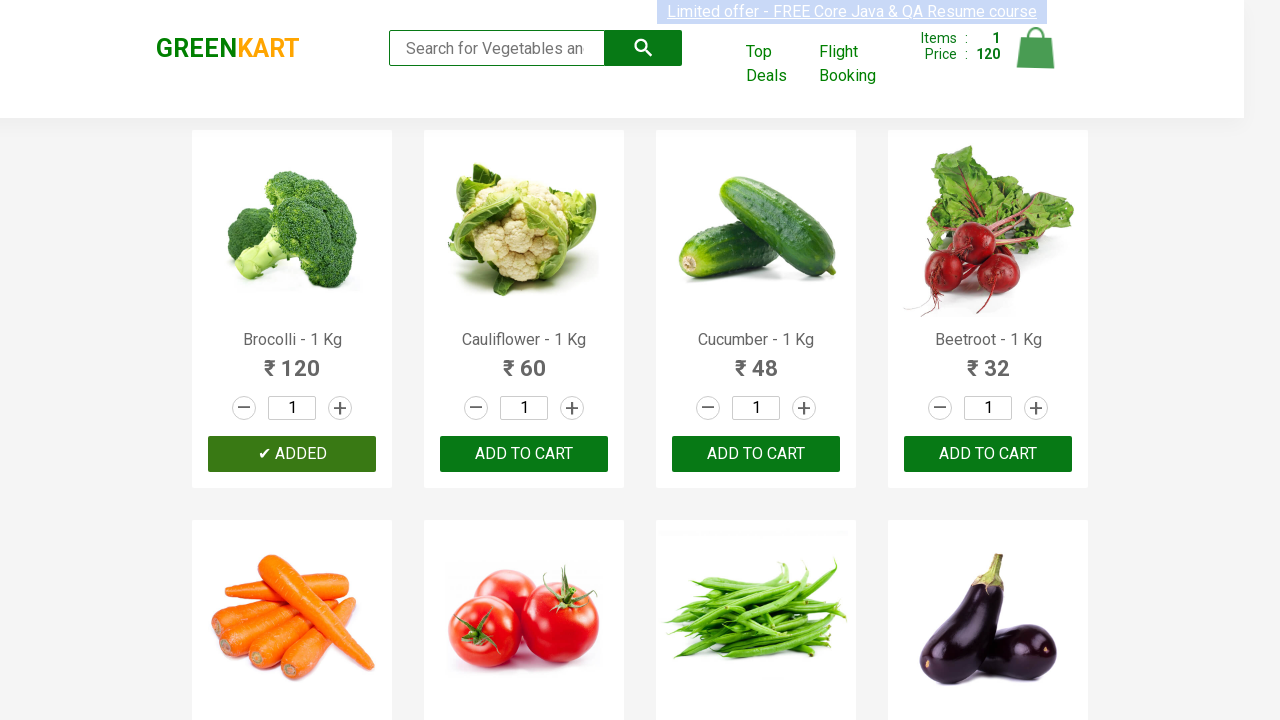

Added Cucumber to cart at (756, 454) on xpath=//div[@class='product-action']/button >> nth=2
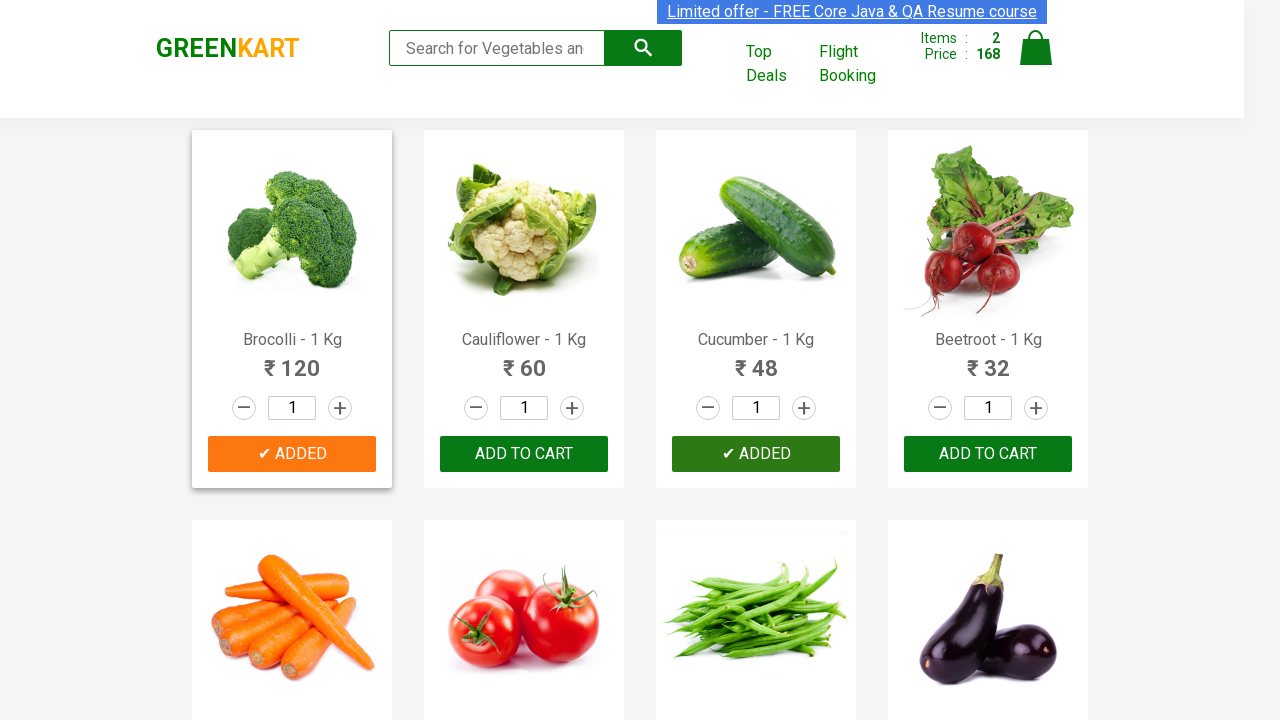

Added Beetroot to cart at (988, 454) on xpath=//div[@class='product-action']/button >> nth=3
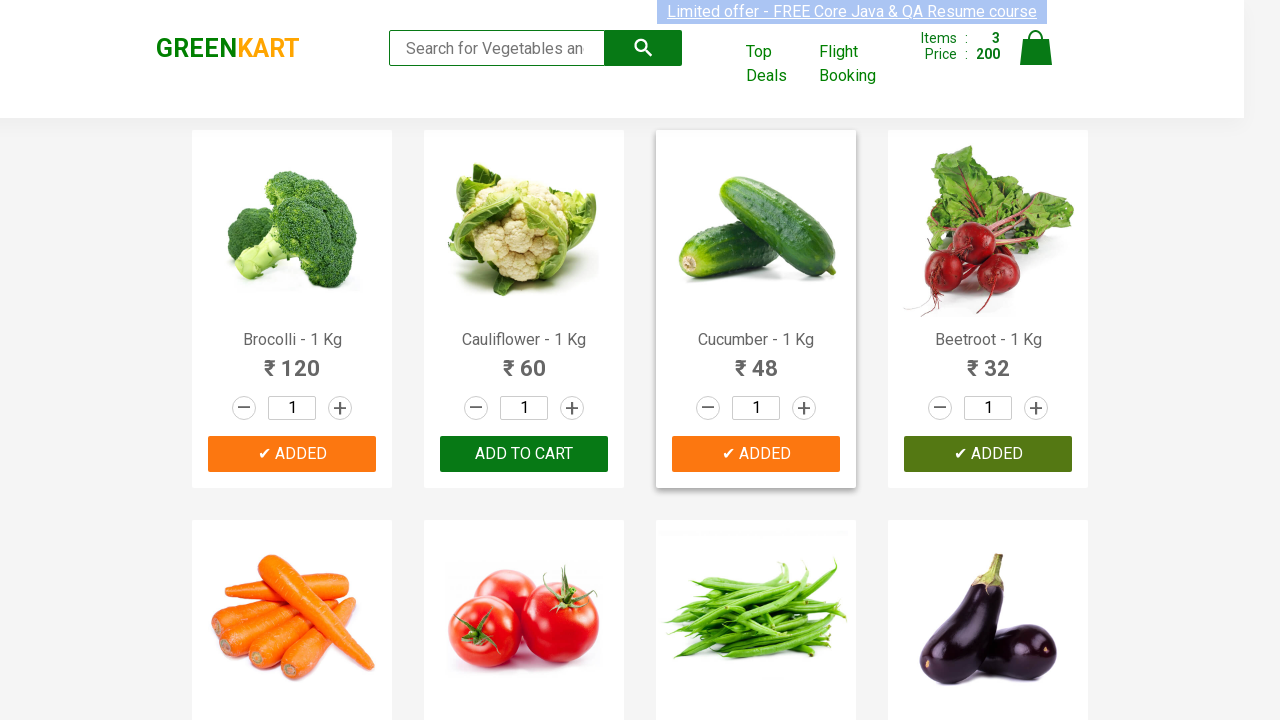

Added Carrot to cart at (292, 360) on xpath=//div[@class='product-action']/button >> nth=4
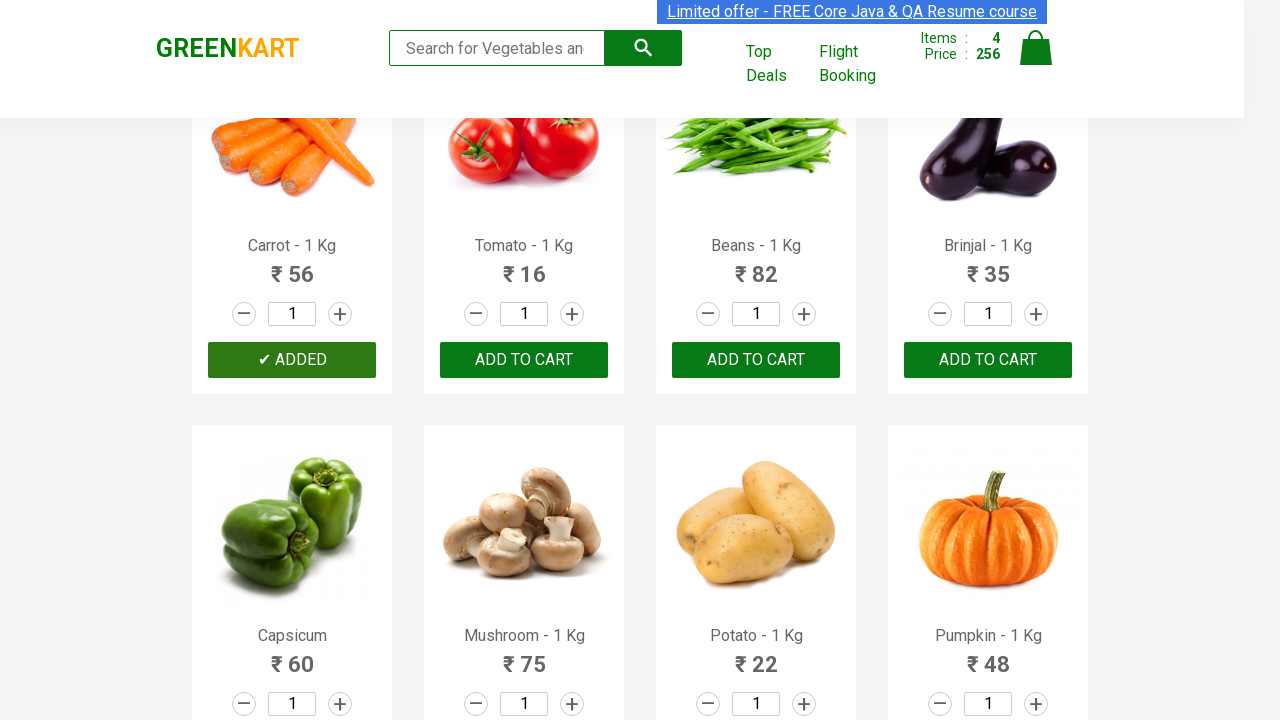

Added Tomato to cart at (524, 360) on xpath=//div[@class='product-action']/button >> nth=5
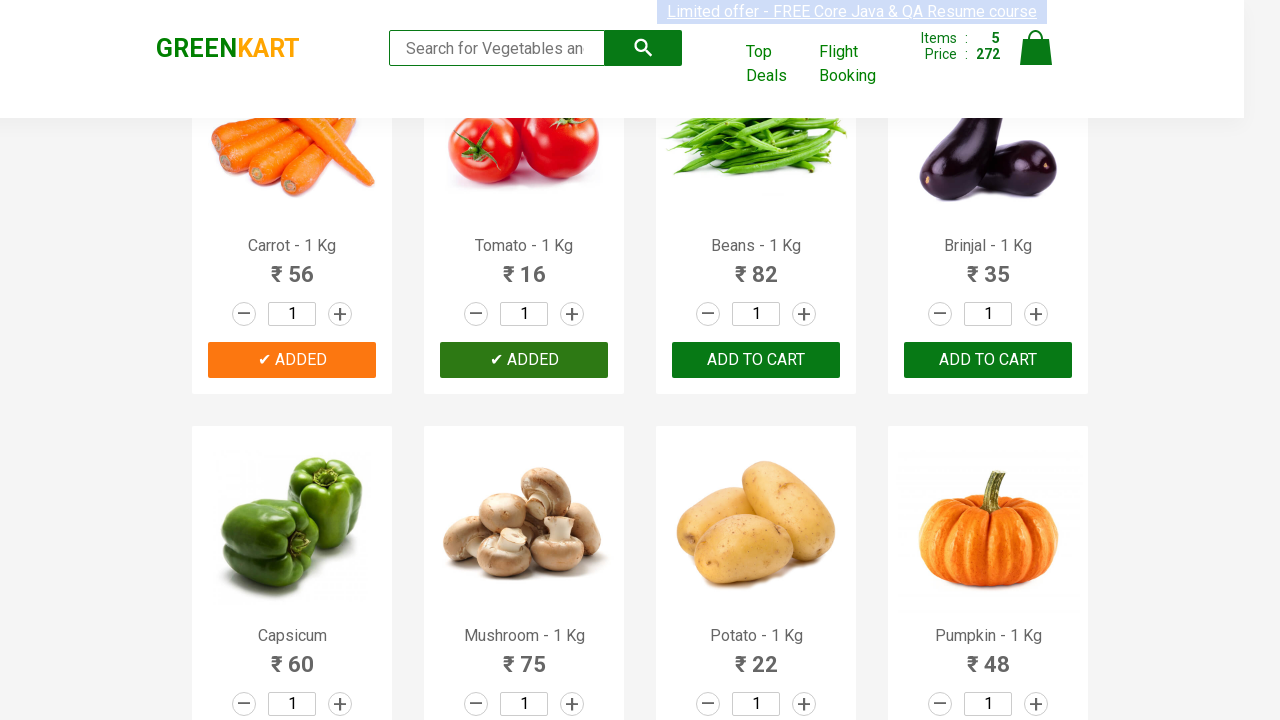

Added Beans to cart at (756, 360) on xpath=//div[@class='product-action']/button >> nth=6
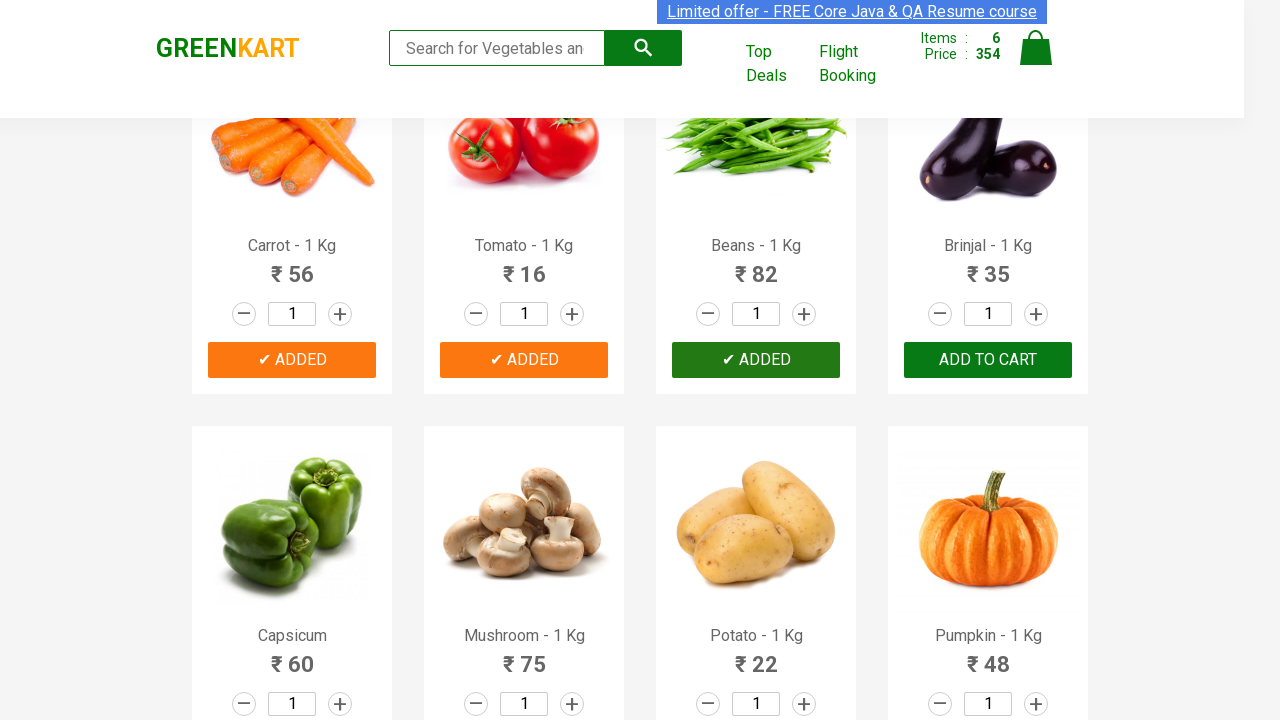

Clicked cart icon to view cart at (1036, 48) on img[alt='Cart']
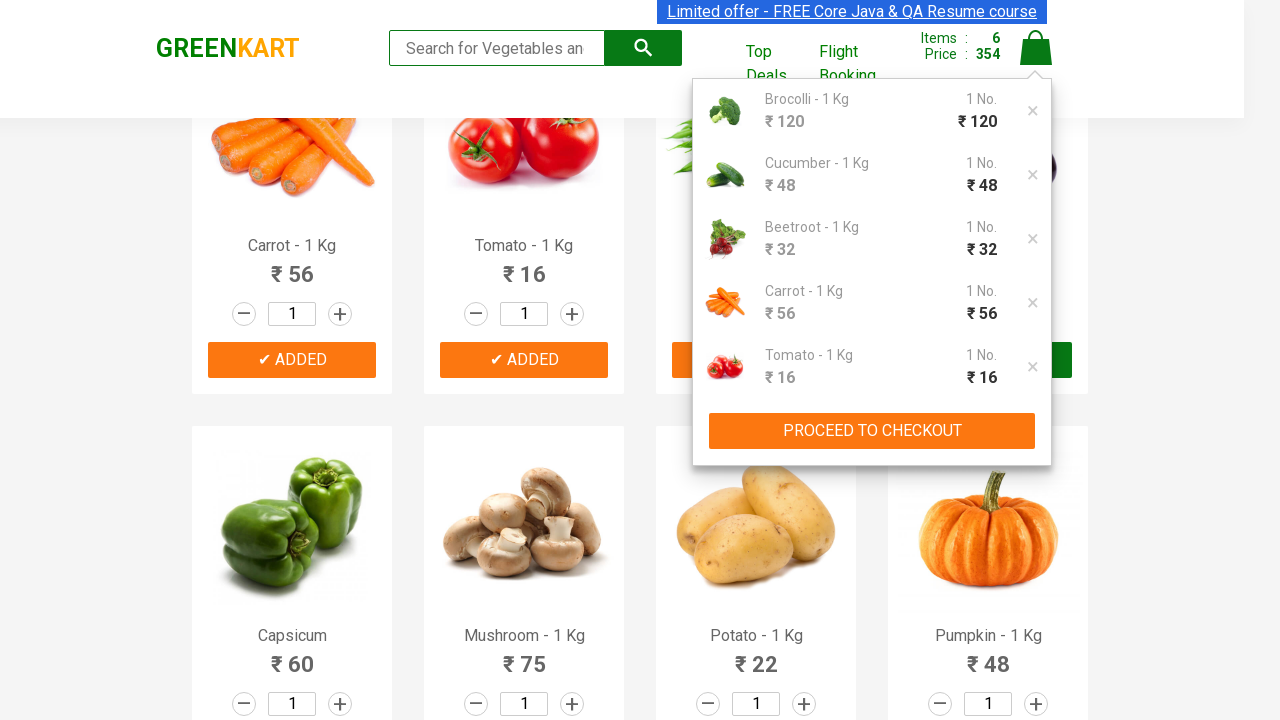

Clicked PROCEED TO CHECKOUT button at (872, 431) on xpath=//button[contains(text(),'PROCEED TO CHECKOUT')]
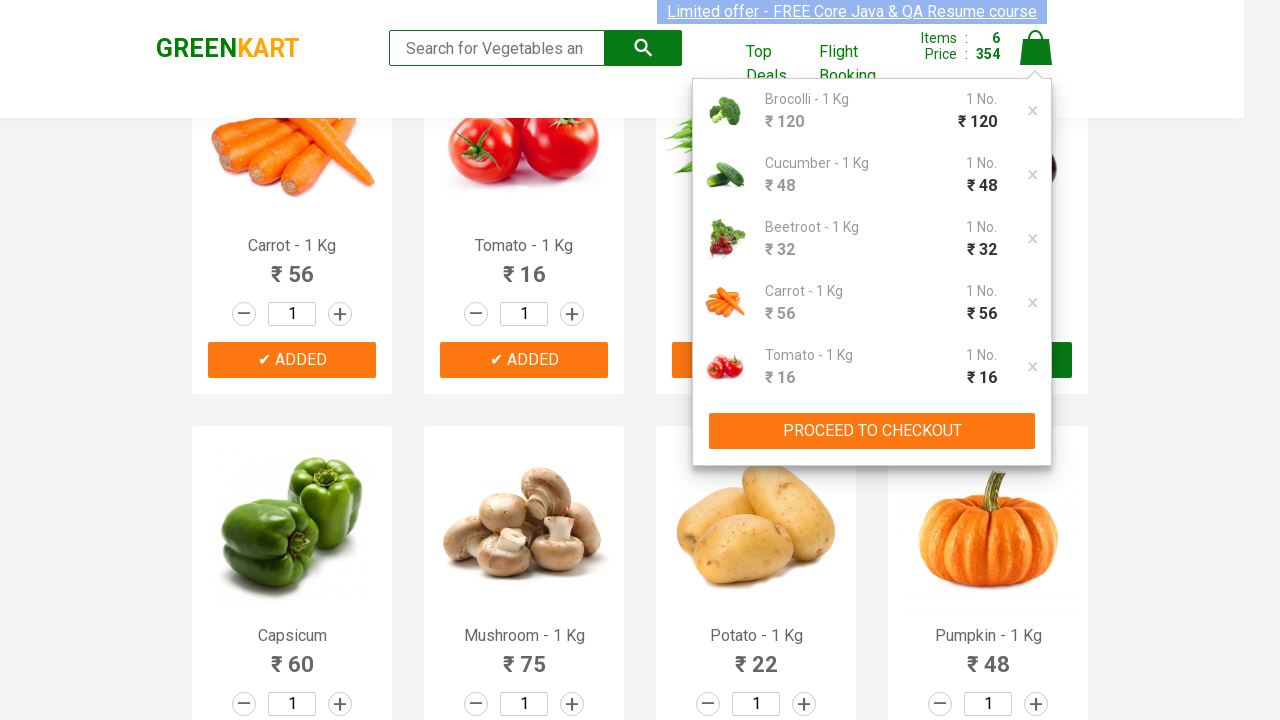

Checkout page loaded and promo code input is visible
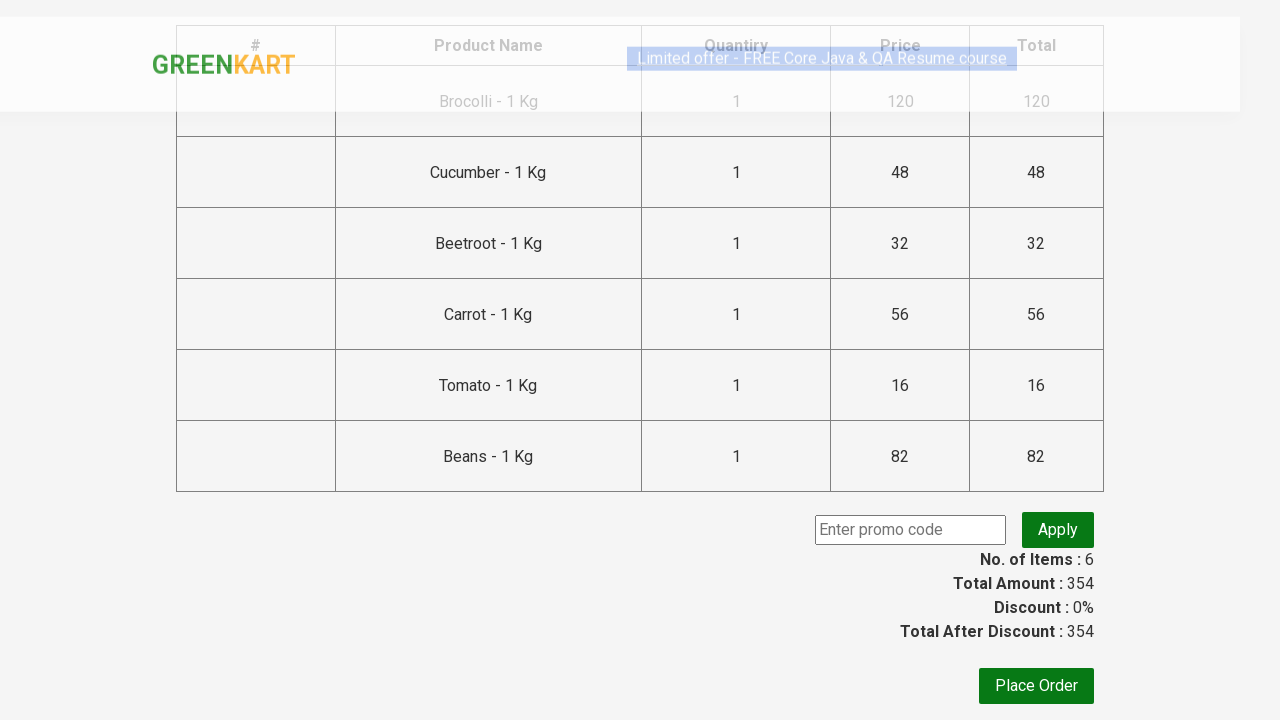

Entered promo code 'rahulshettyacademy' on input.promoCode
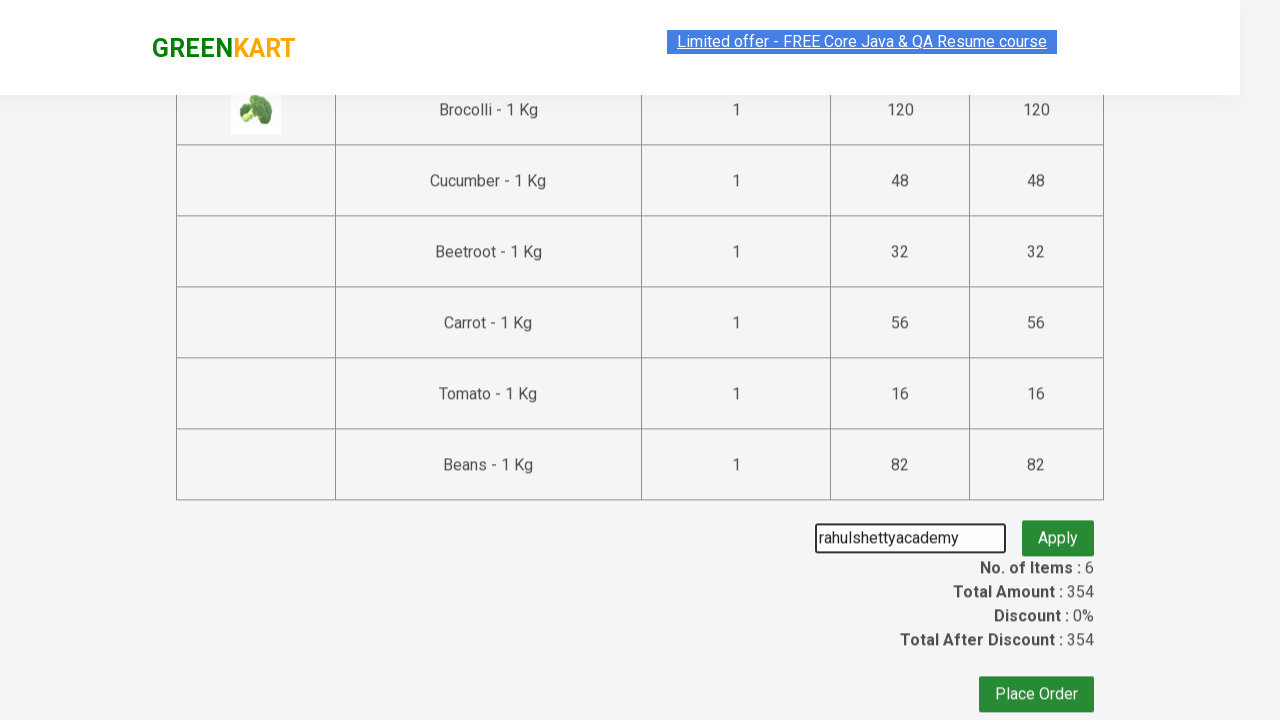

Clicked apply promo button at (1058, 530) on button.promoBtn
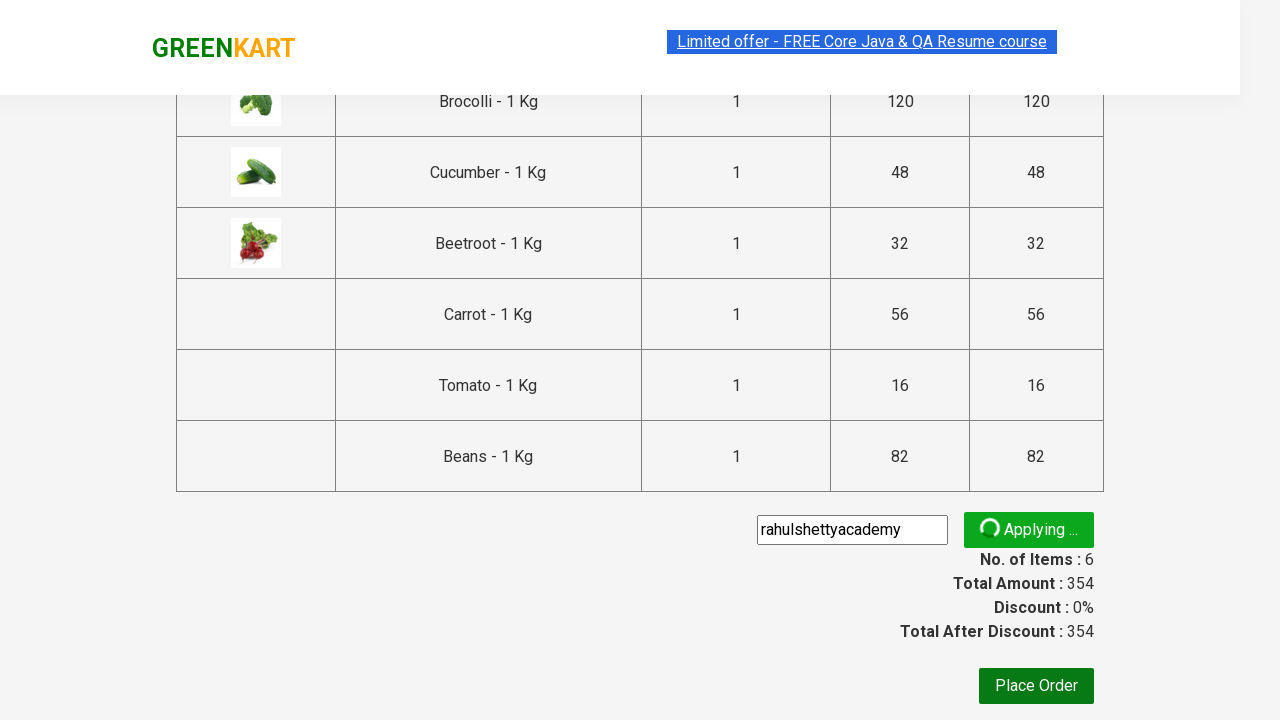

Promo code applied successfully and discount info displayed
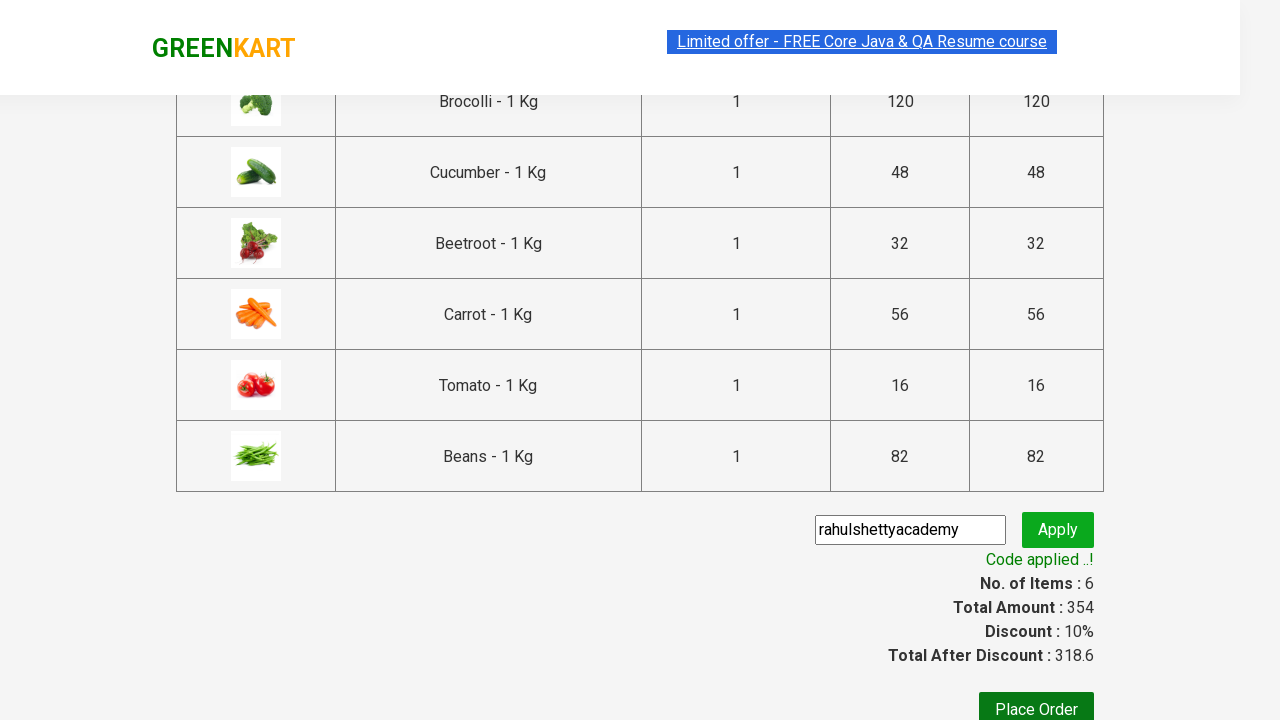

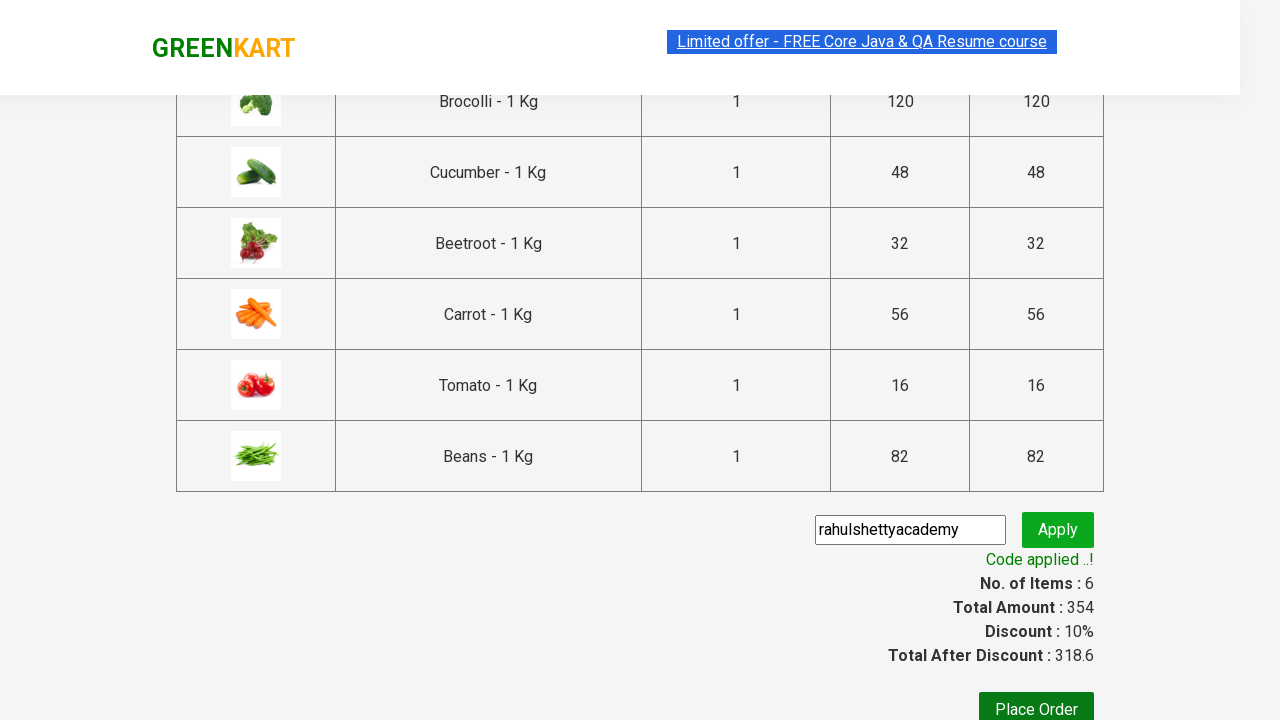